Tests a sign-up form by filling in first name, last name, and email fields, then submitting the form and verifying a success message appears.

Starting URL: http://secure-retreat-92358.herokuapp.com/

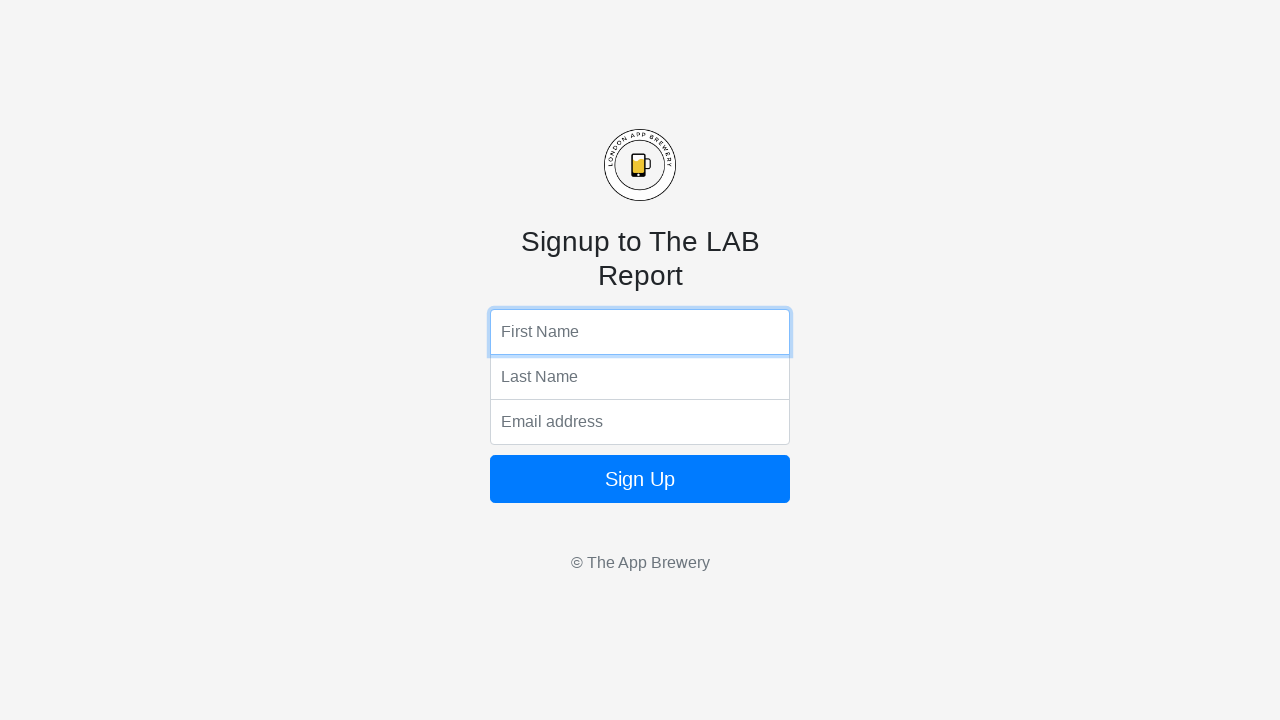

Filled first name field with 'Monika' on input[name='fName']
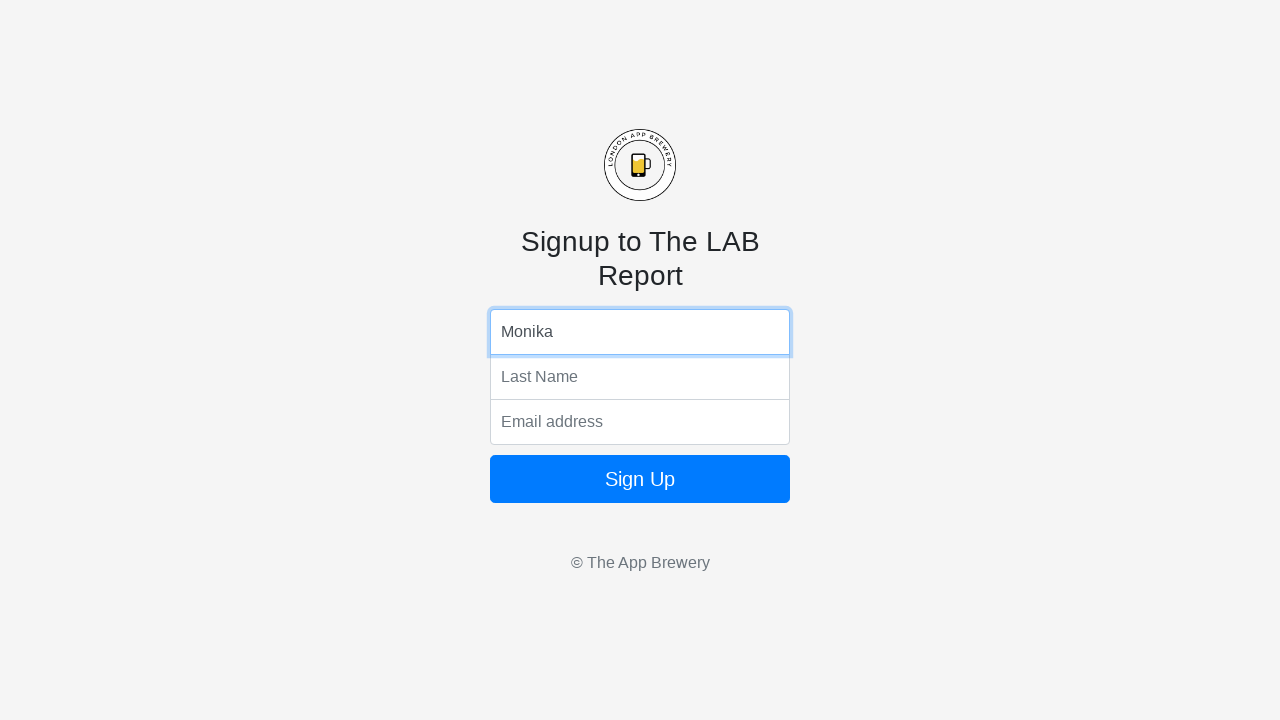

Filled last name field with 'Nawani' on input[name='lName']
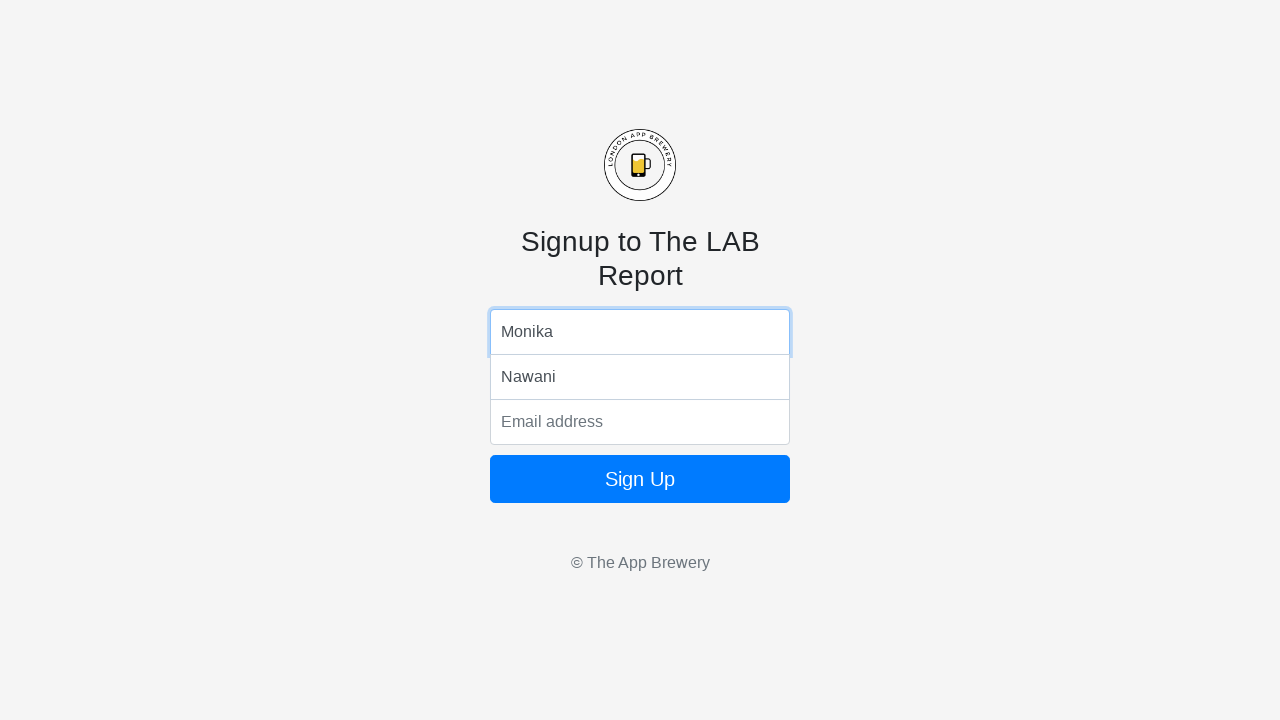

Filled email field with 'hash123@gmail.com' on input[name='email']
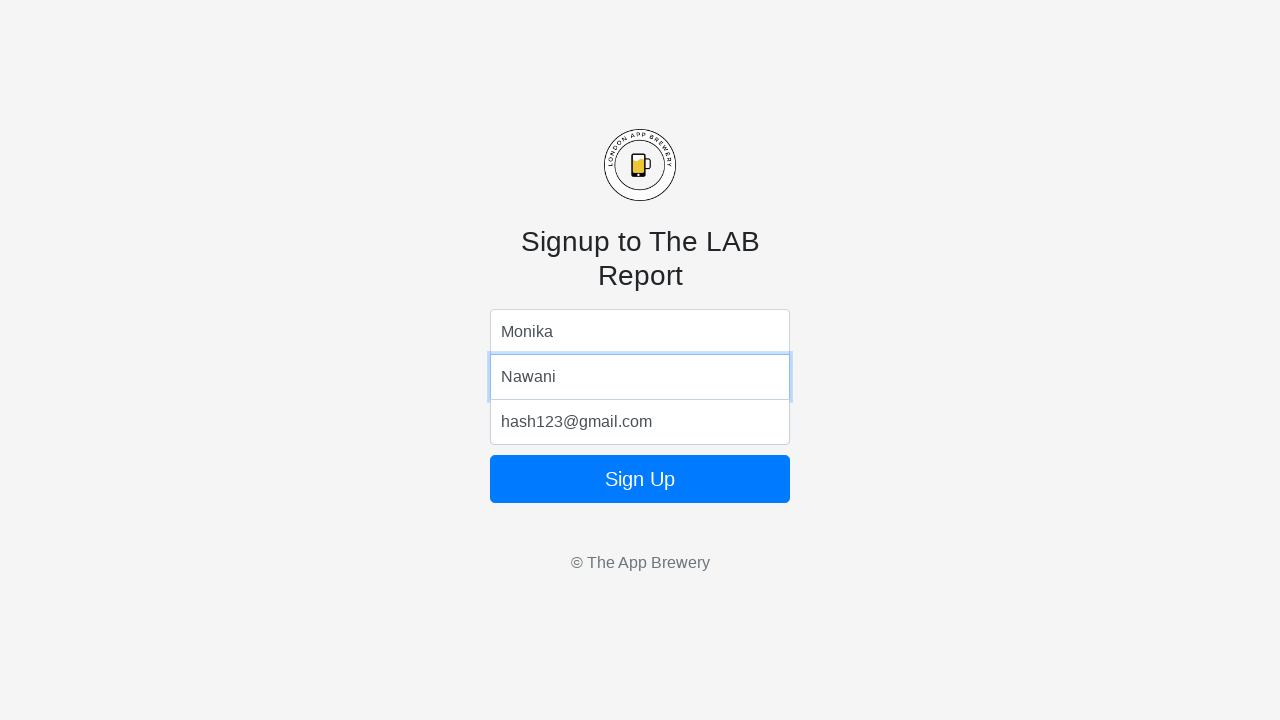

Clicked the Sign Up button at (640, 479) on xpath=//button[contains(text(),'Sign Up')]
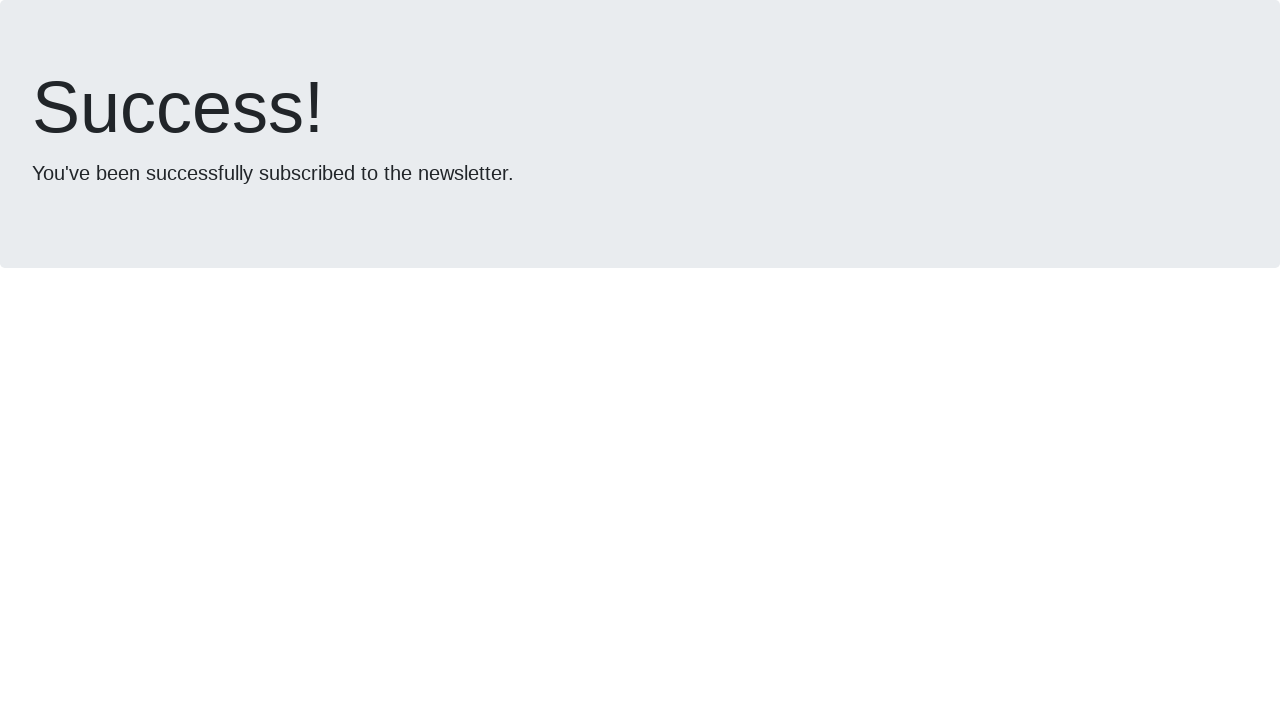

Success message appeared on the page
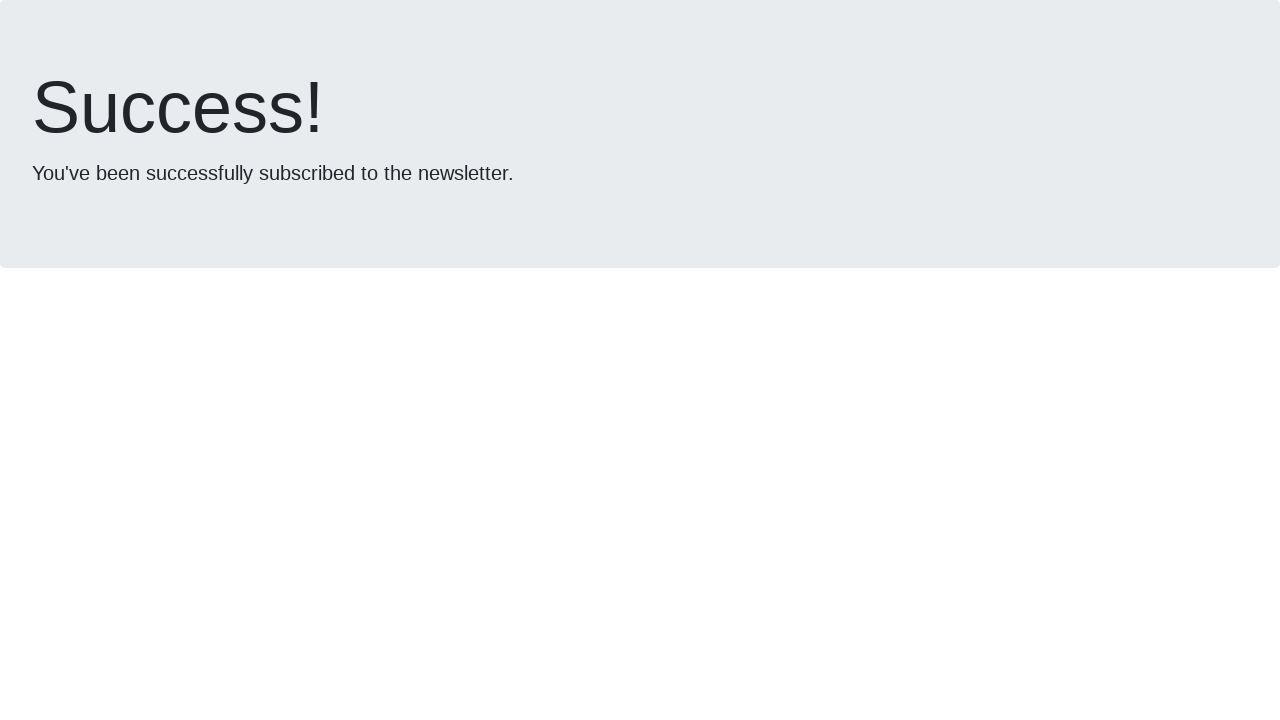

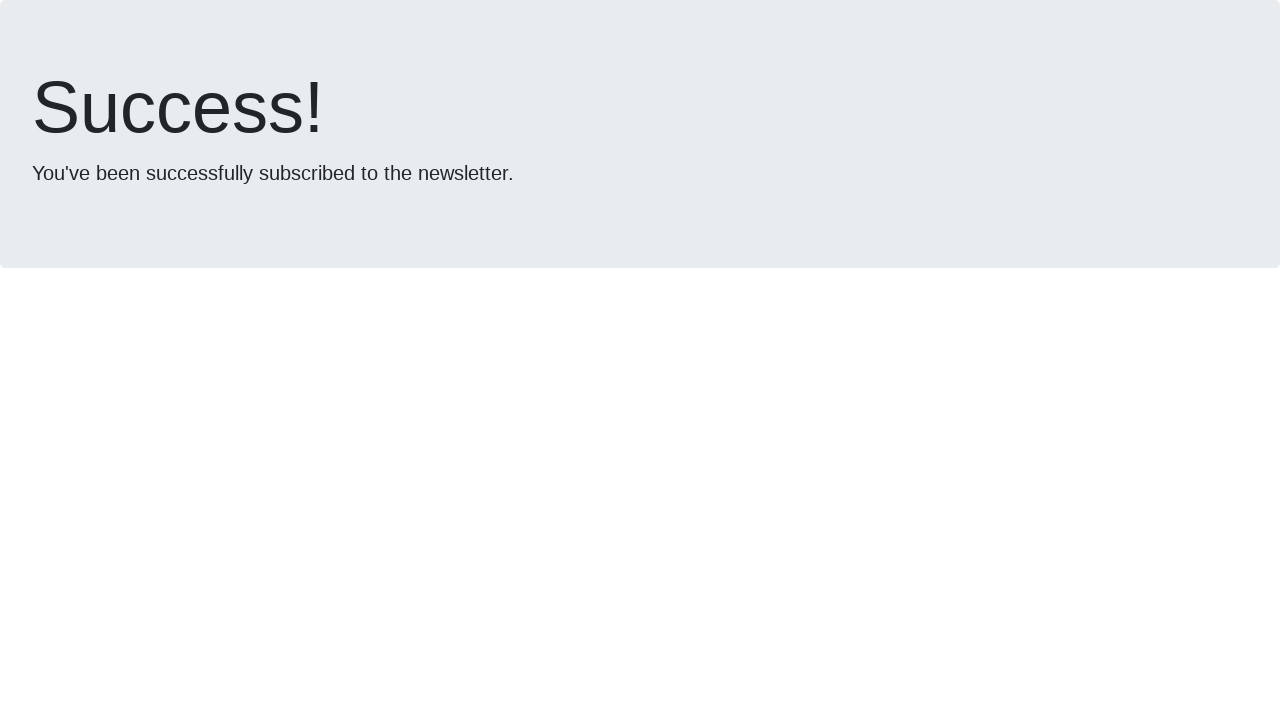